Tests drag and drop by offset functionality by dragging an element to specific coordinates

Starting URL: https://crossbrowsertesting.github.io/drag-and-drop

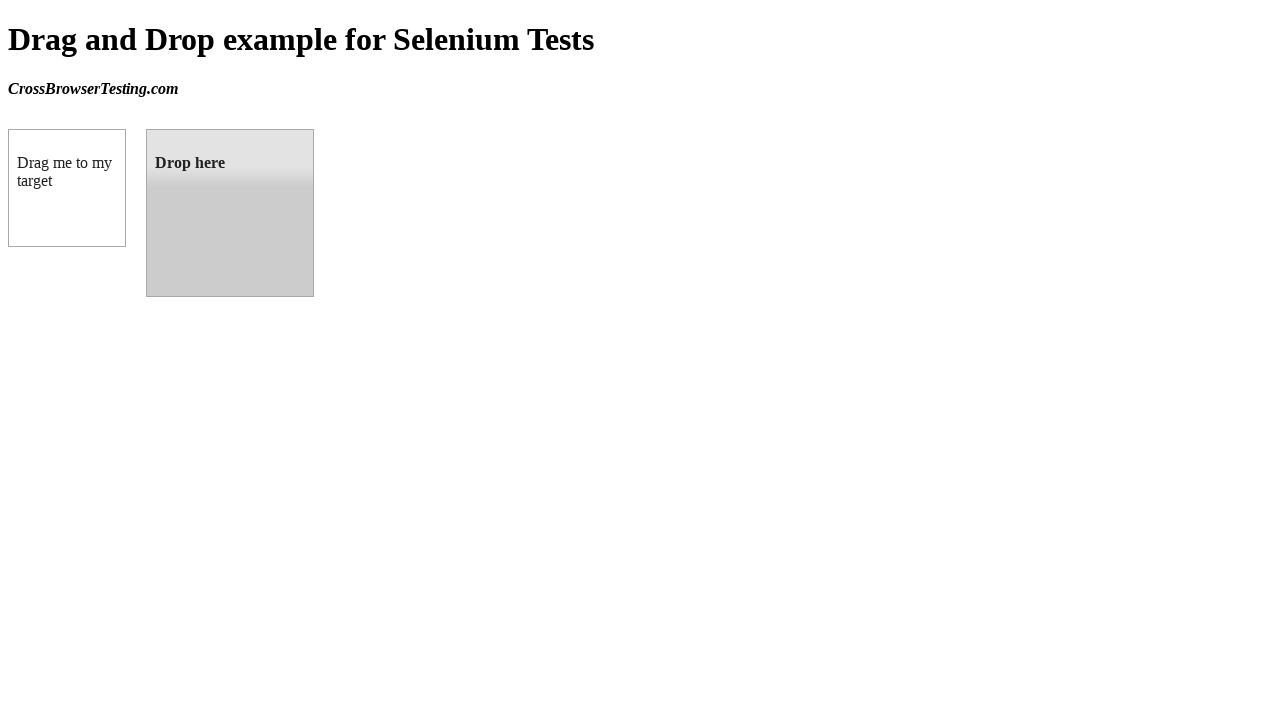

Located draggable element
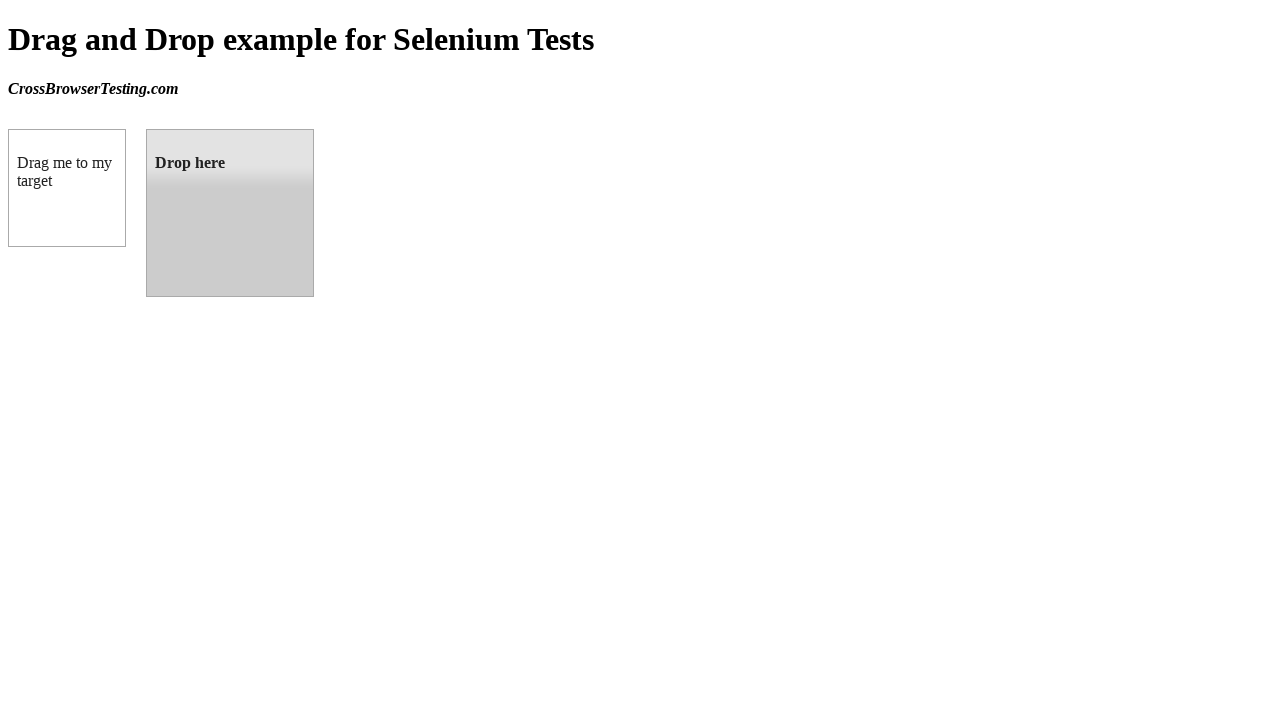

Located droppable element
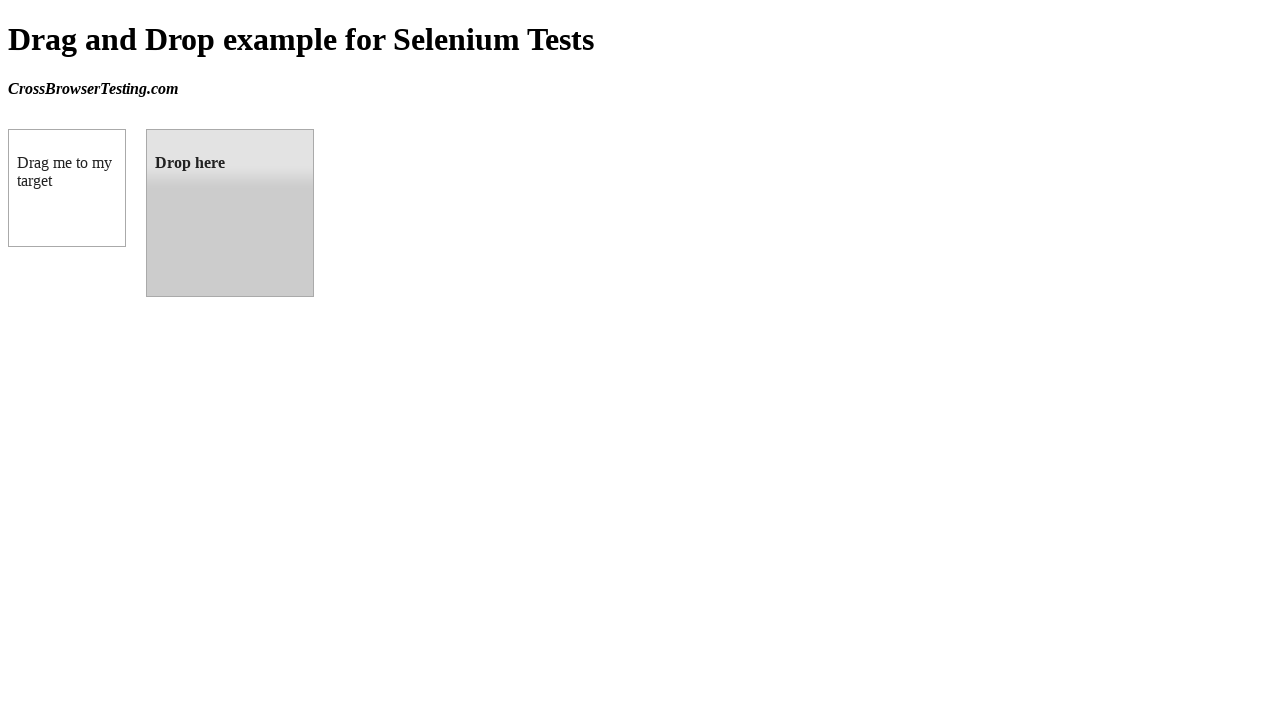

Draggable element is ready
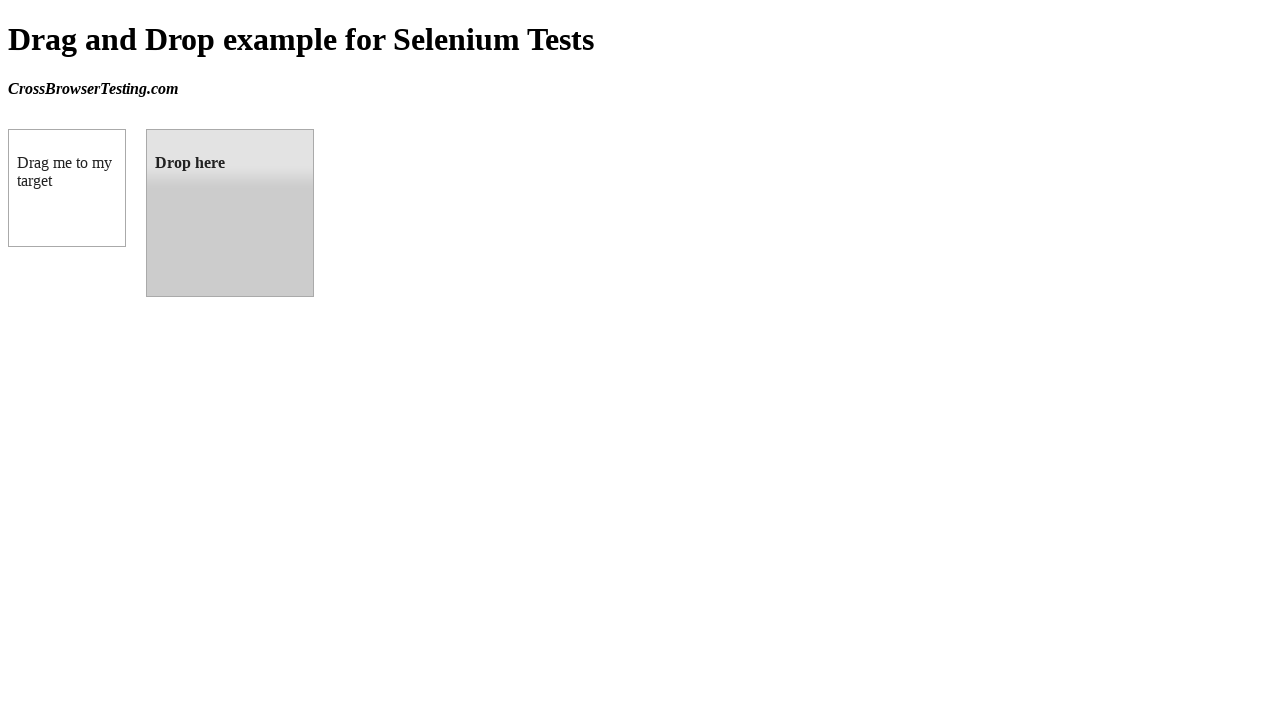

Droppable element is ready
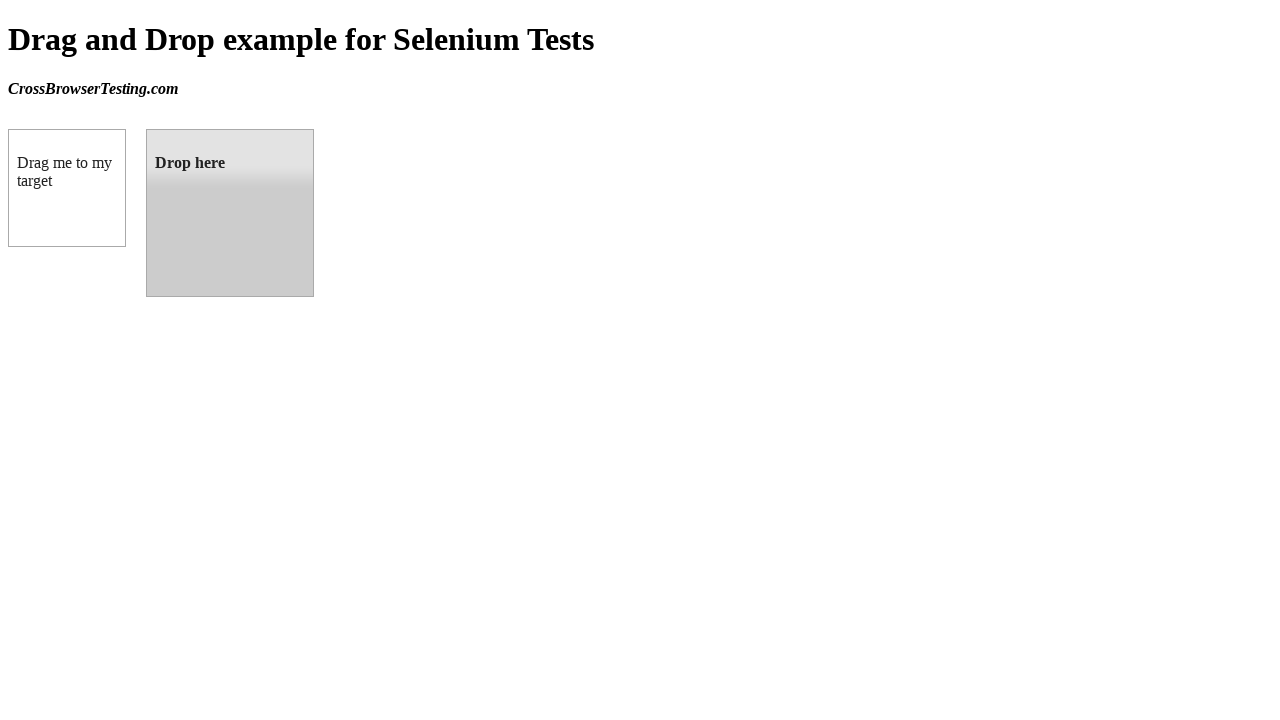

Retrieved target element bounding box
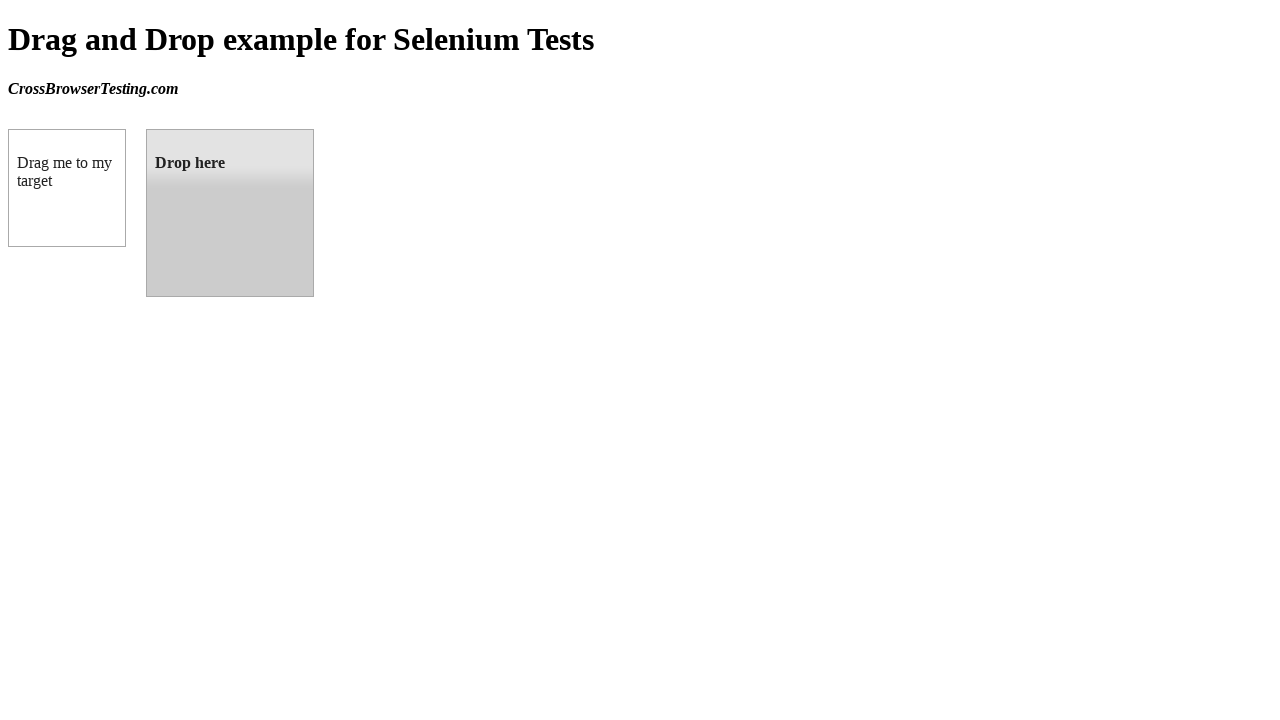

Dragged source element to target element at (230, 213)
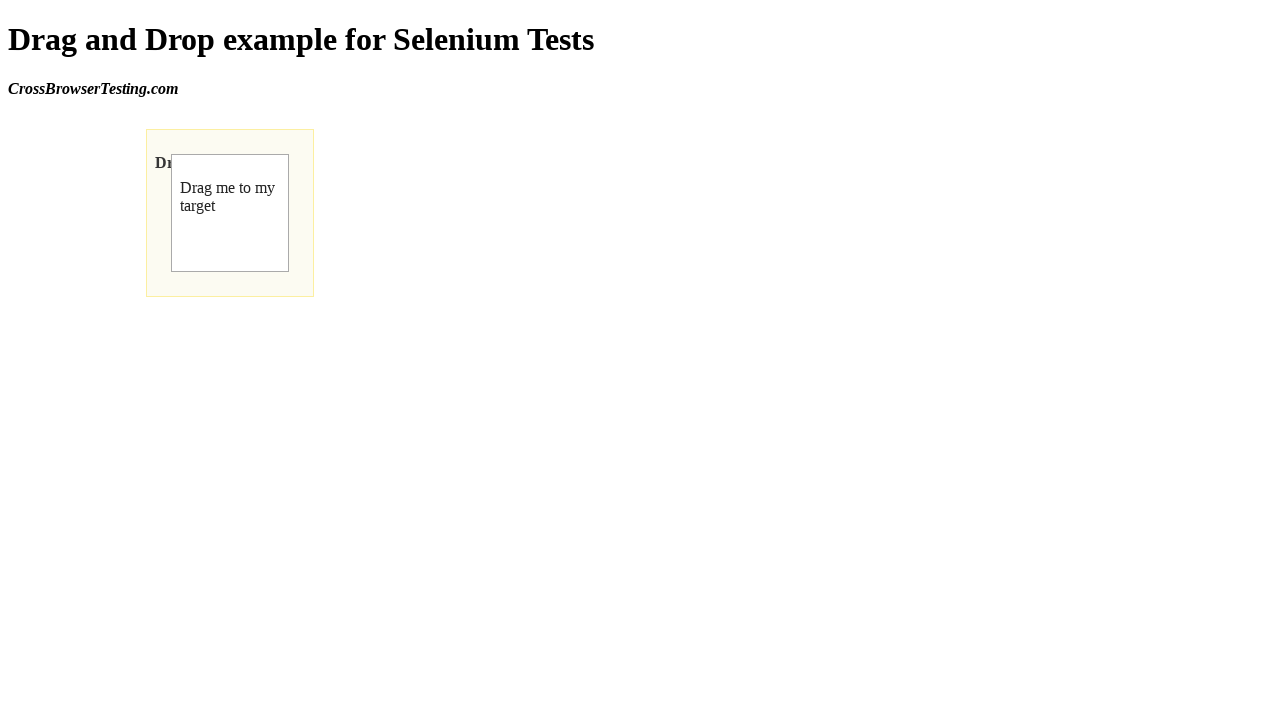

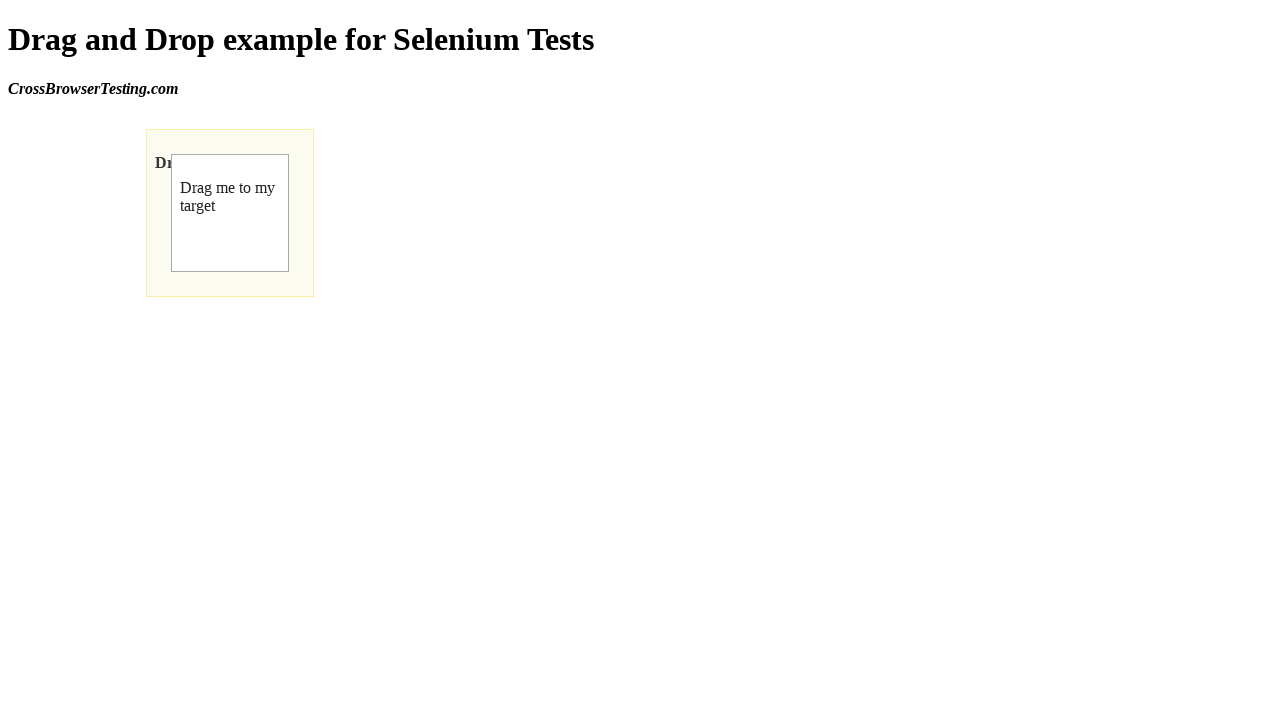